Tests hover menu interaction by moving to a parent menu item (Add-ons) and clicking on a child menu item (Friends and Family)

Starting URL: https://www.spicejet.com/

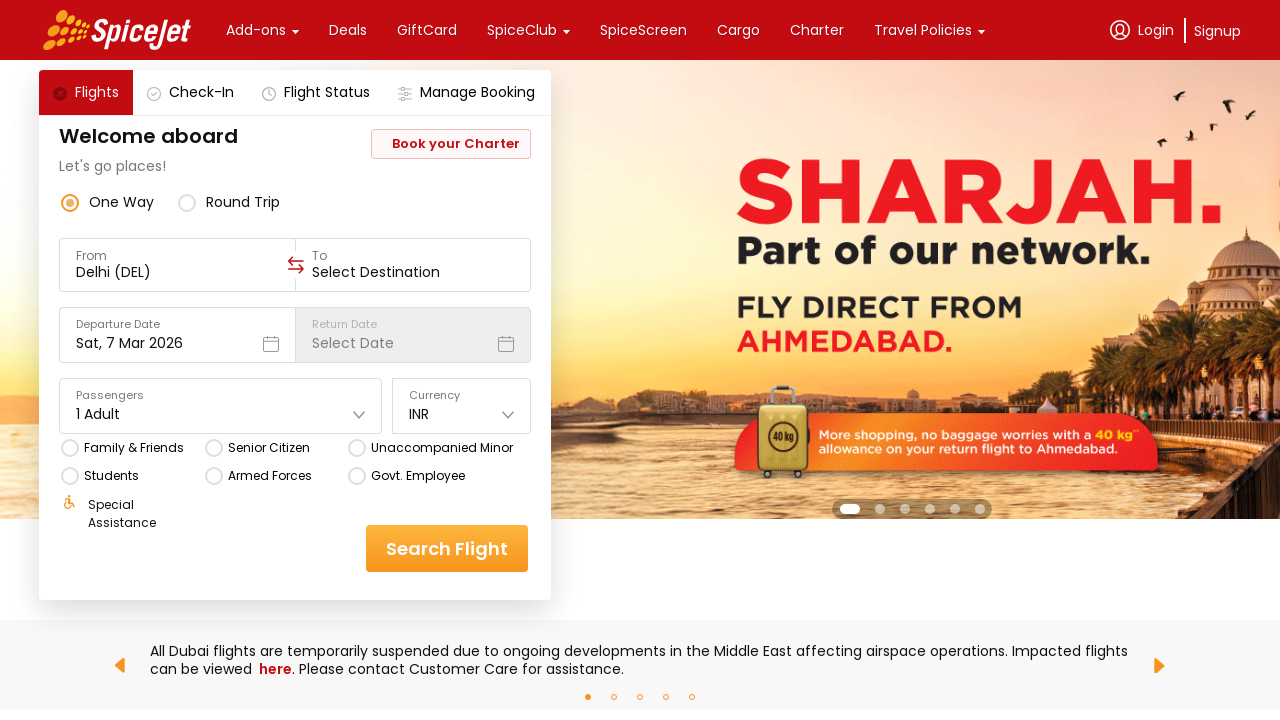

Hovered over 'Add-ons' parent menu item at (256, 30) on xpath=//div[text()='Add-ons']
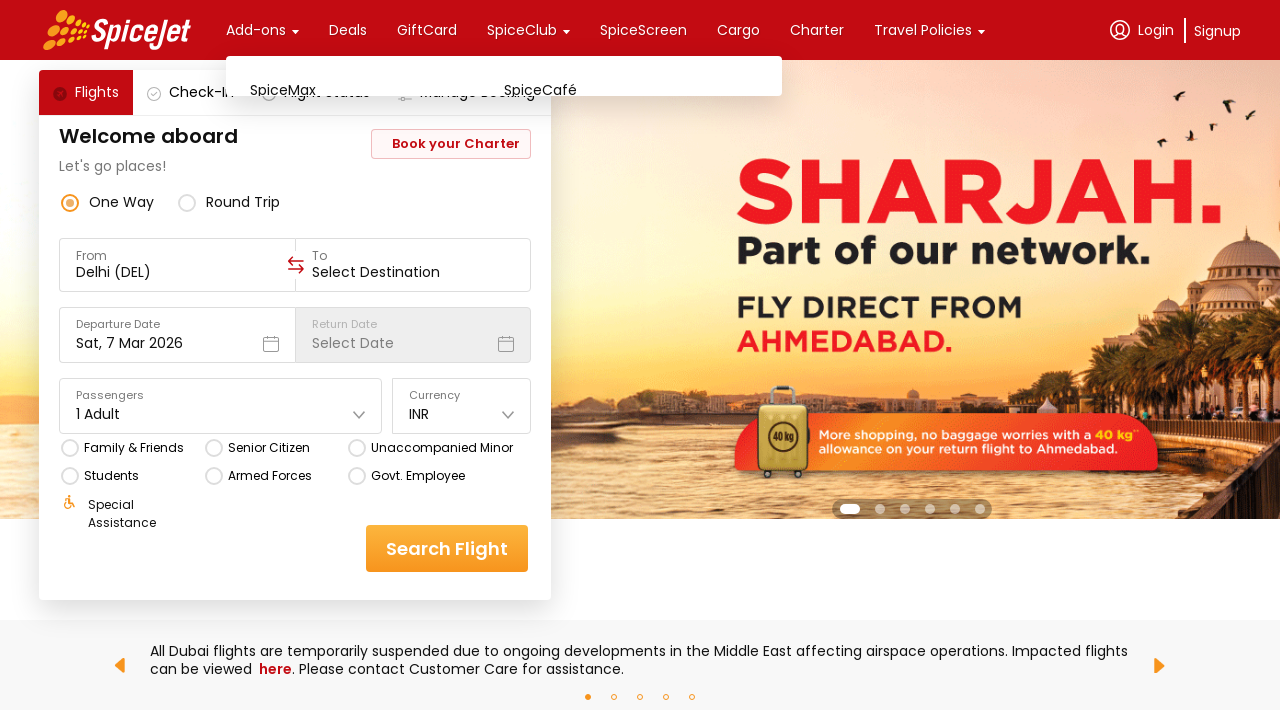

Waited 1000ms for submenu to appear
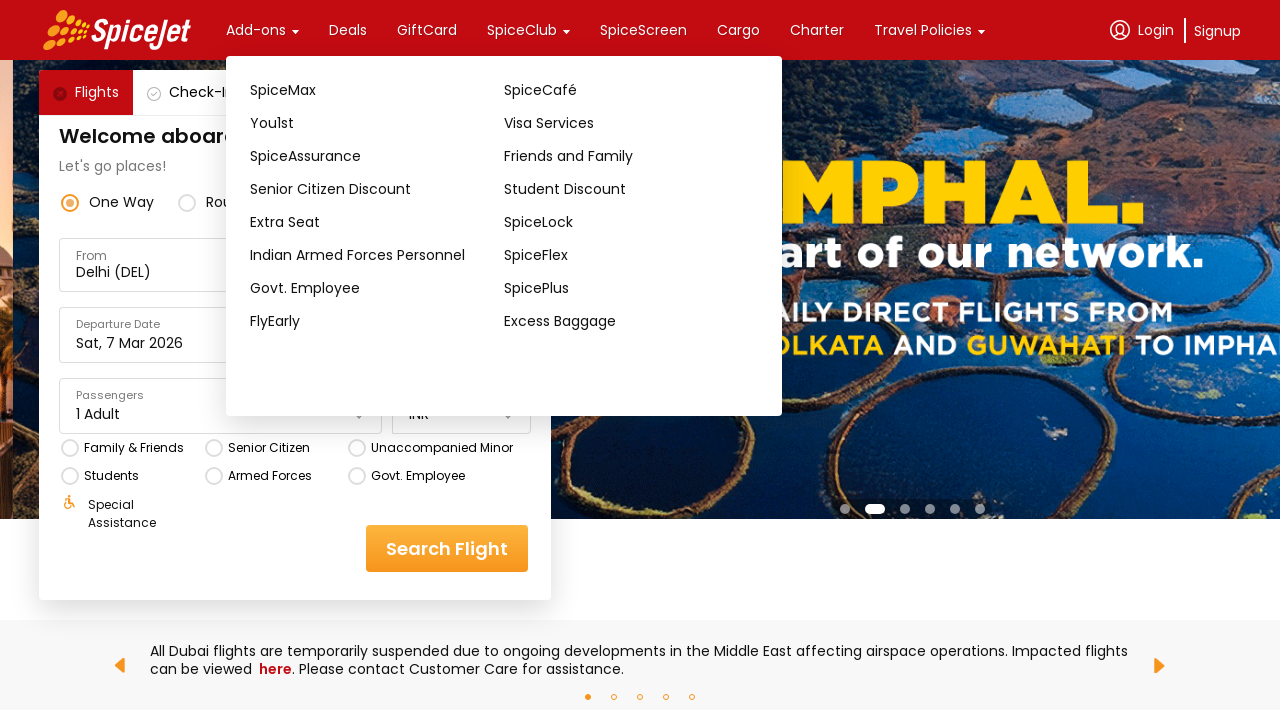

Clicked on 'Friends and Family' child menu item at (631, 156) on xpath=//div[text()='Friends and Family']
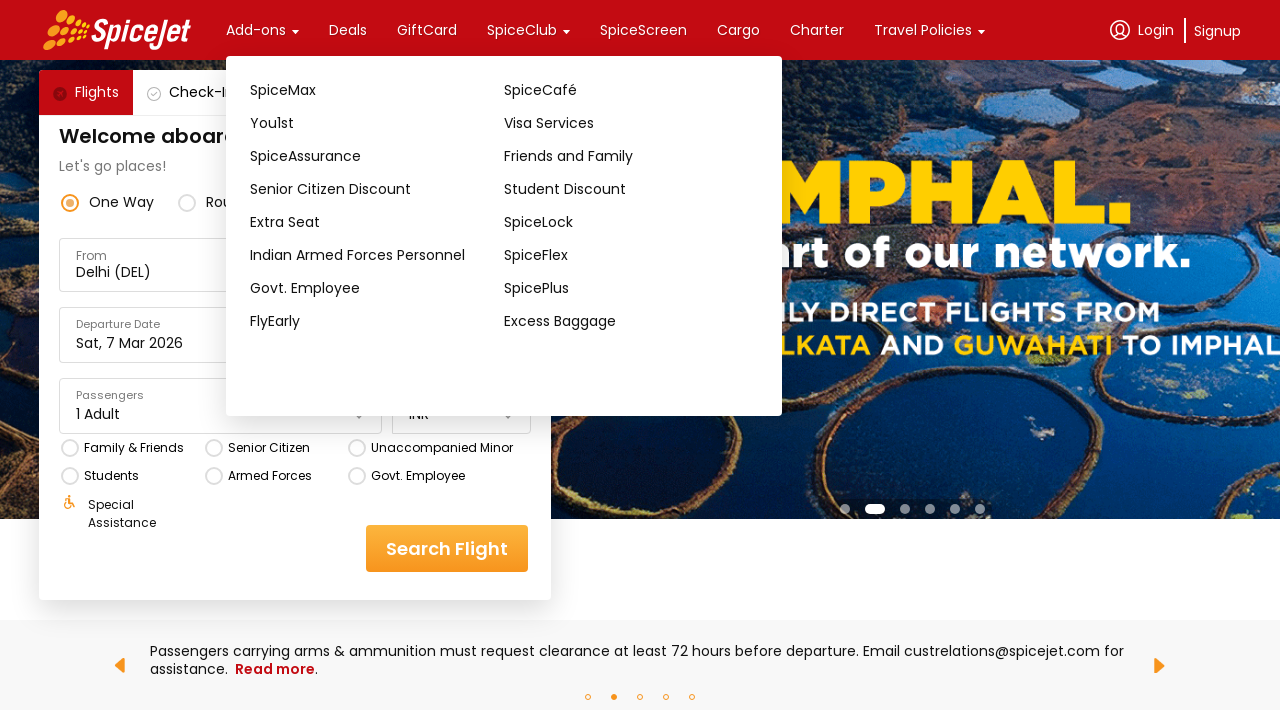

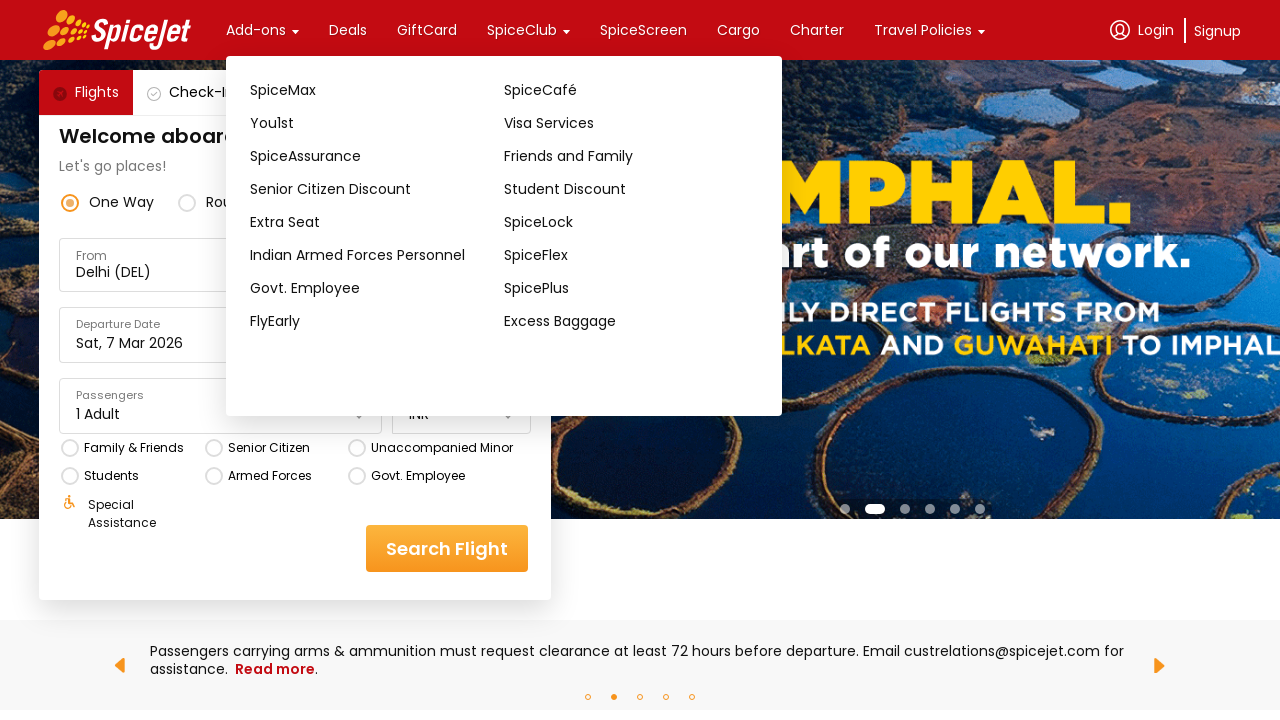